Tests the add/remove elements functionality by clicking the add button twice to create two delete buttons, then removing one and verifying the correct number of buttons remain.

Starting URL: http://the-internet.herokuapp.com/add_remove_elements/

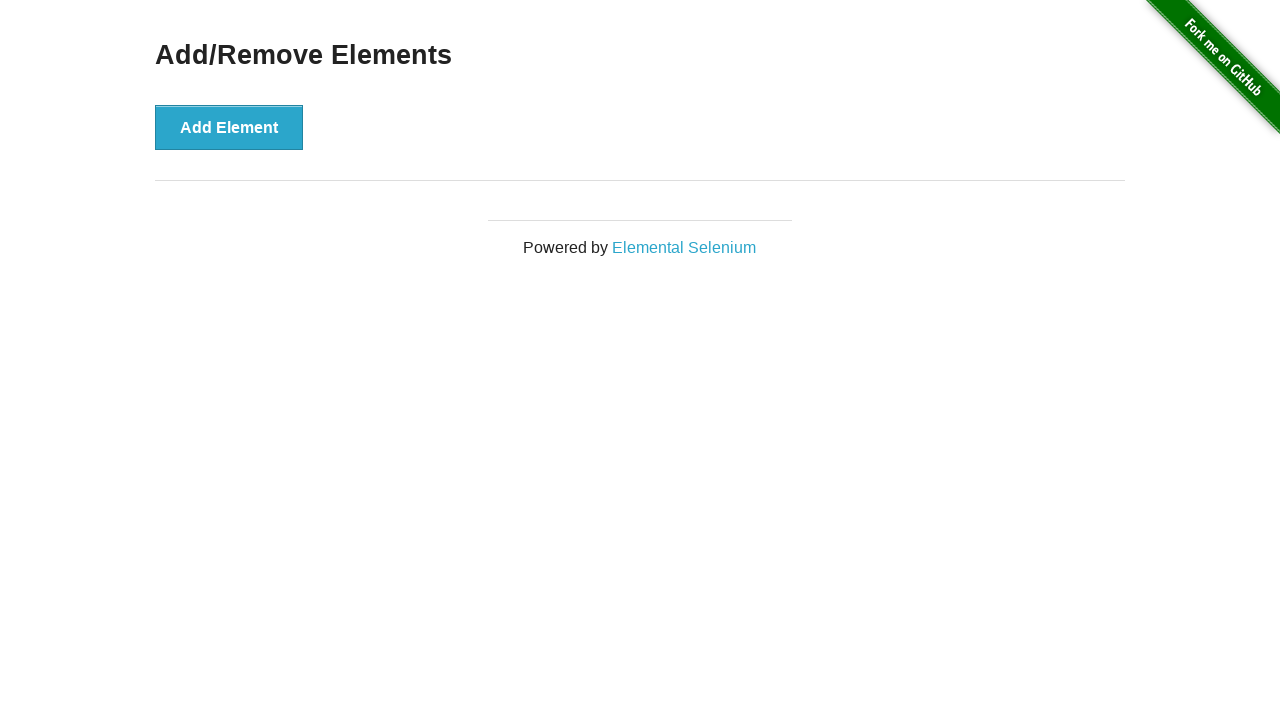

Navigated to add/remove elements page
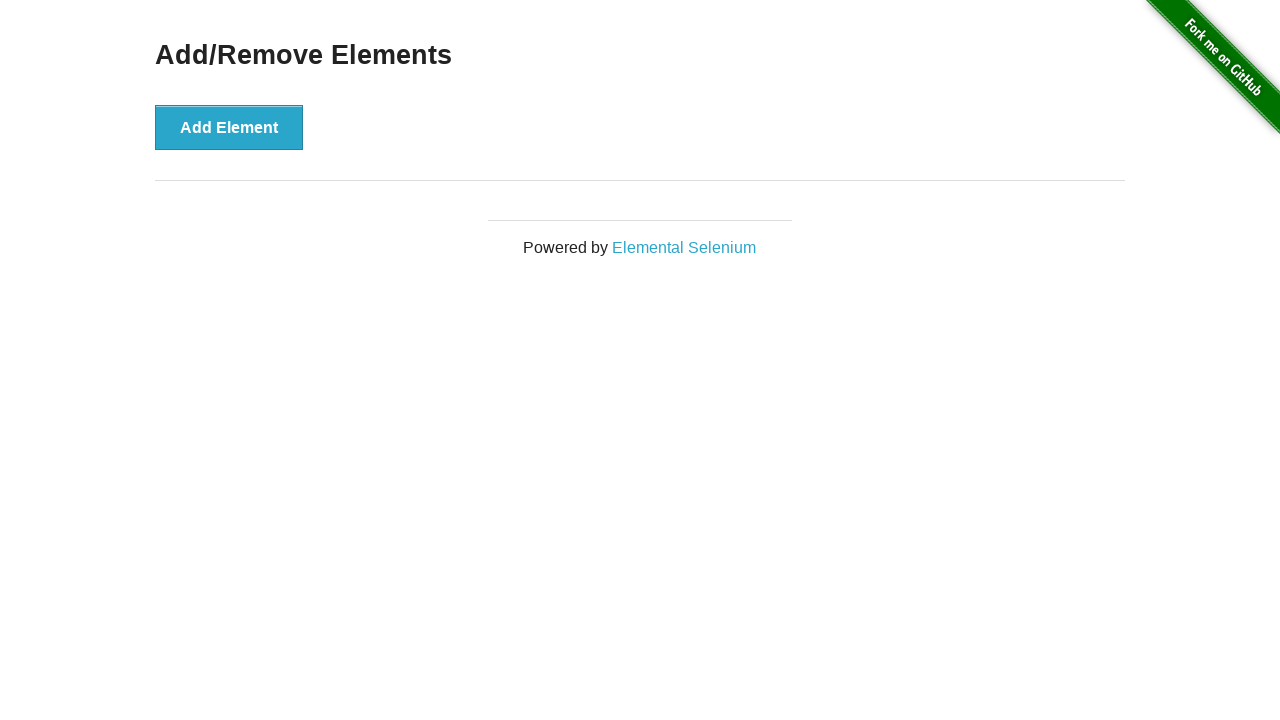

Clicked 'Add Element' button first time at (229, 127) on [onclick='addElement()']
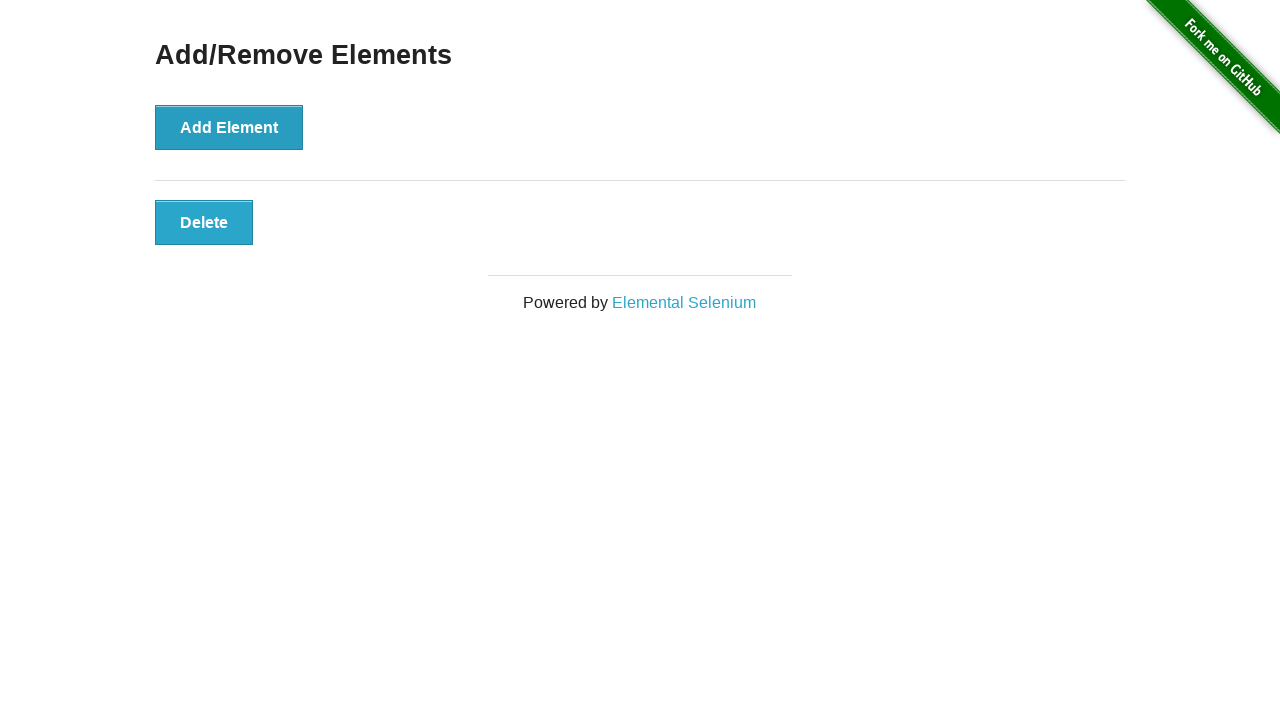

Clicked 'Add Element' button second time at (229, 127) on [onclick='addElement()']
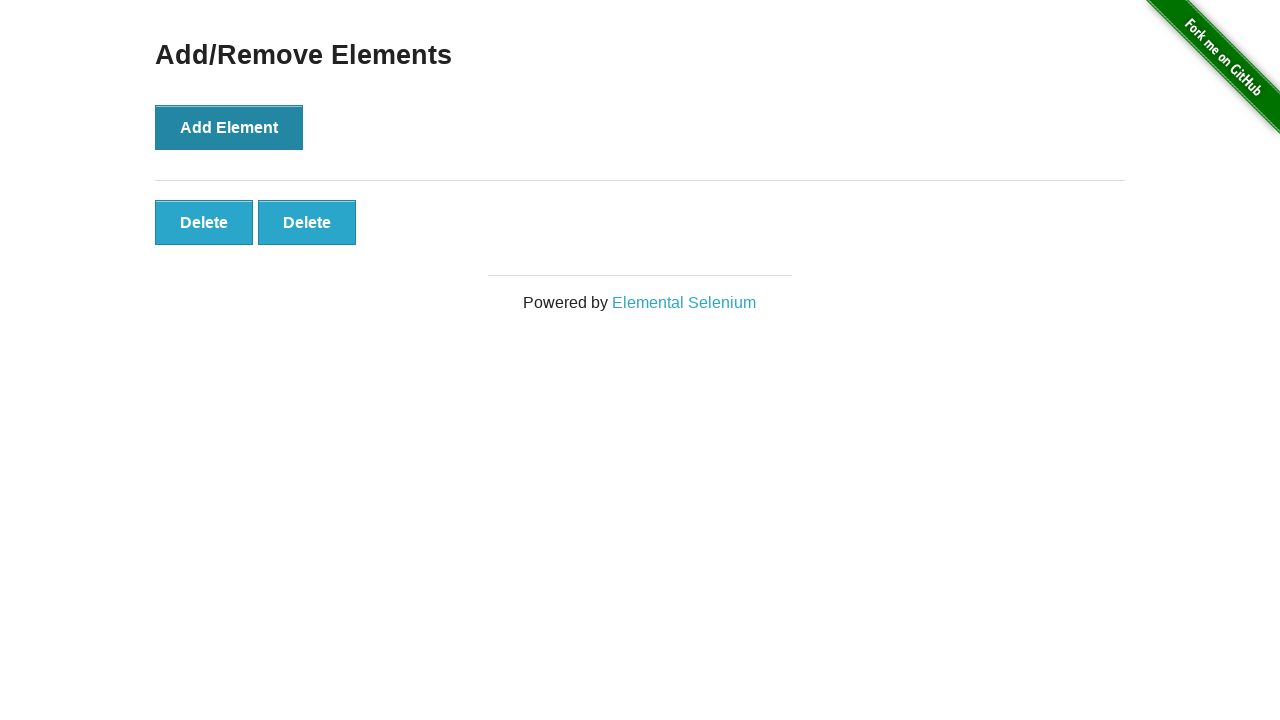

Verified two delete buttons exist on page
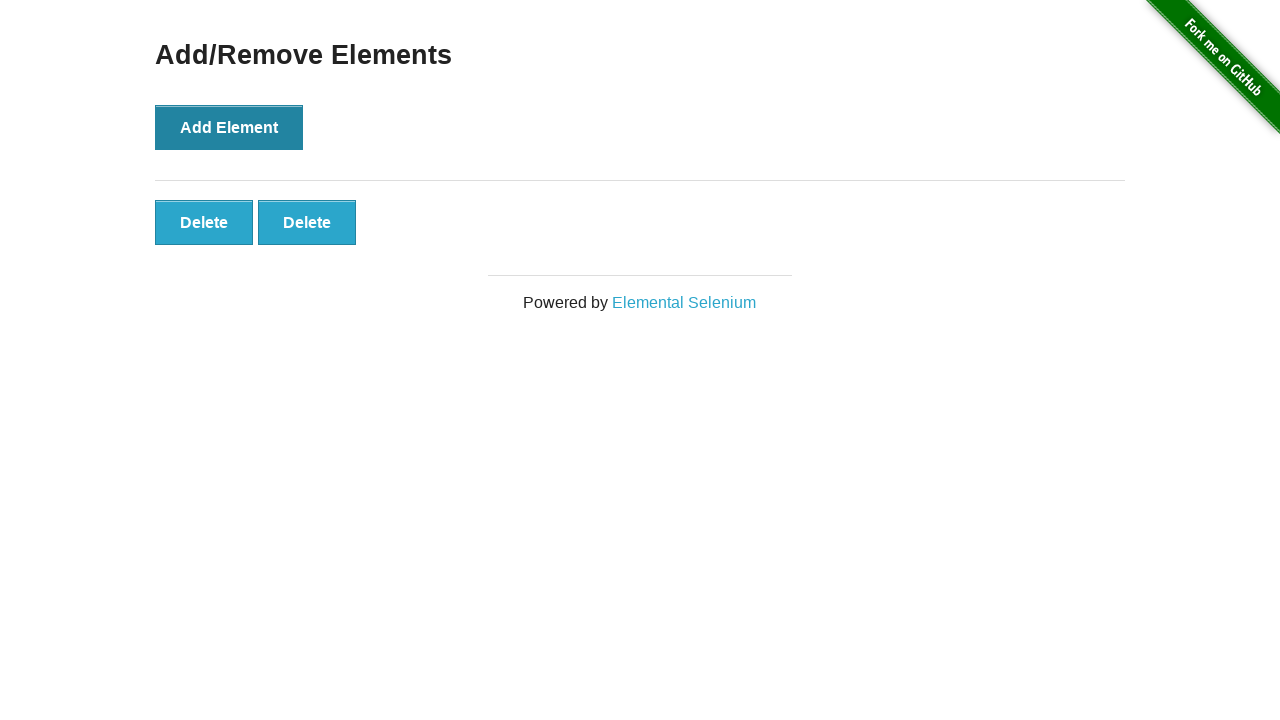

Clicked second delete button to remove it at (307, 222) on [onclick='deleteElement()'] >> nth=1
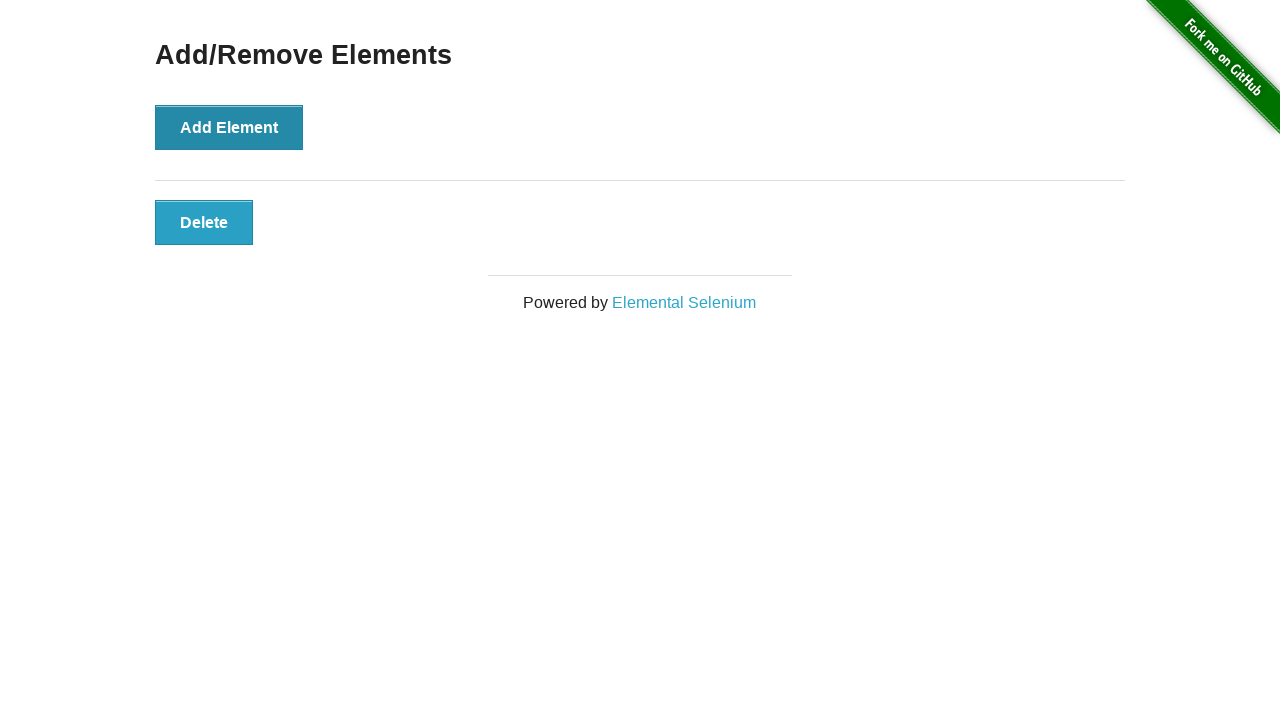

Verified only one delete button remains on page
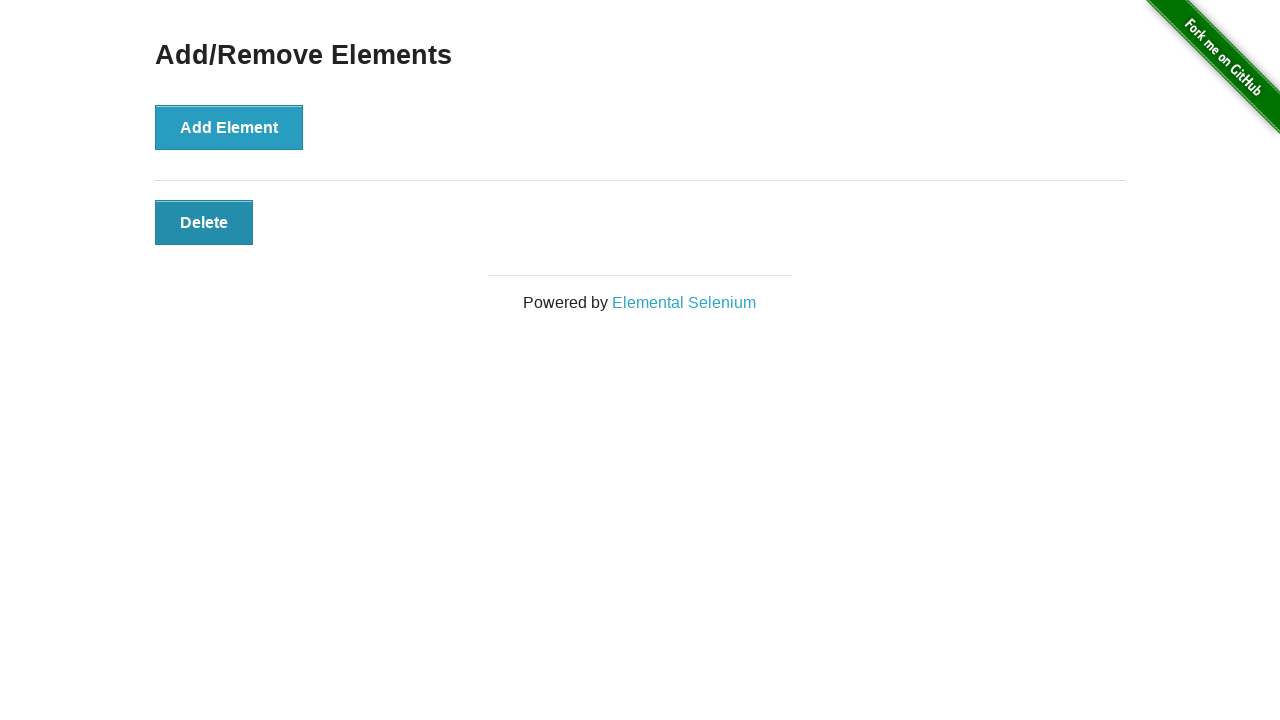

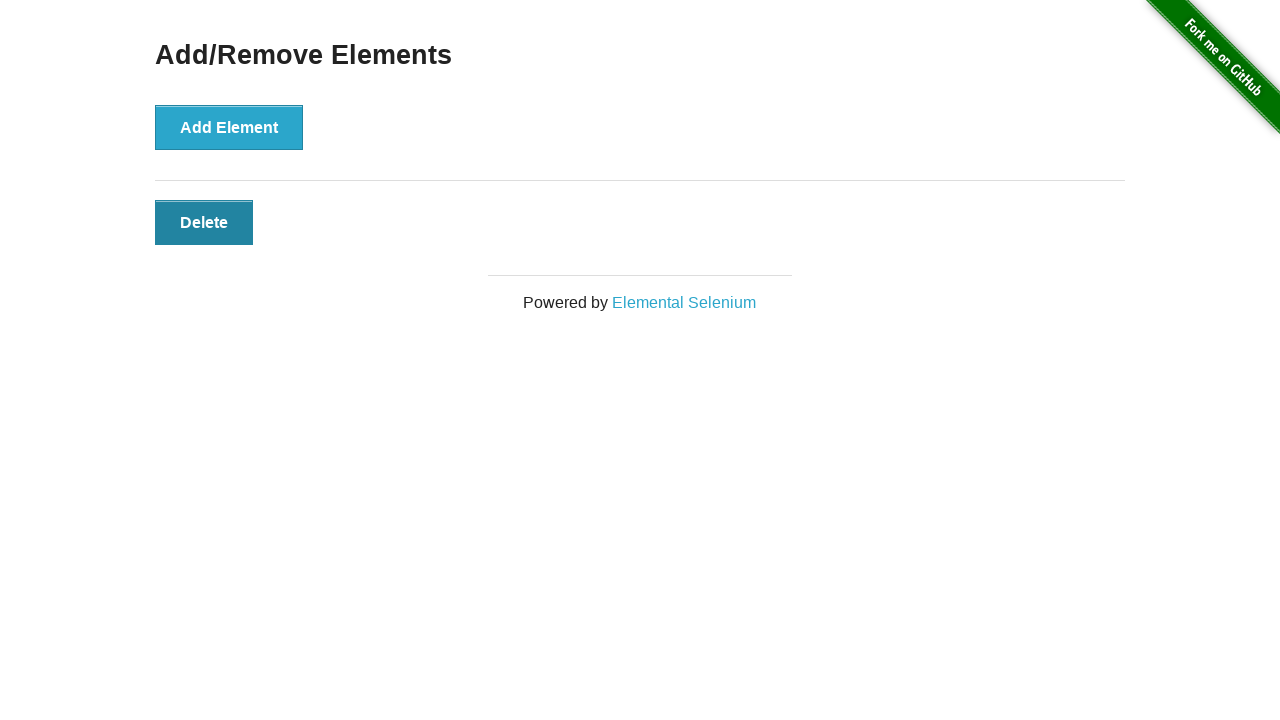